Tests browser window handling by clicking a button that opens a new tab, switching to the new tab, and verifying that the sample heading text is displayed correctly.

Starting URL: https://demoqa.com/browser-windows

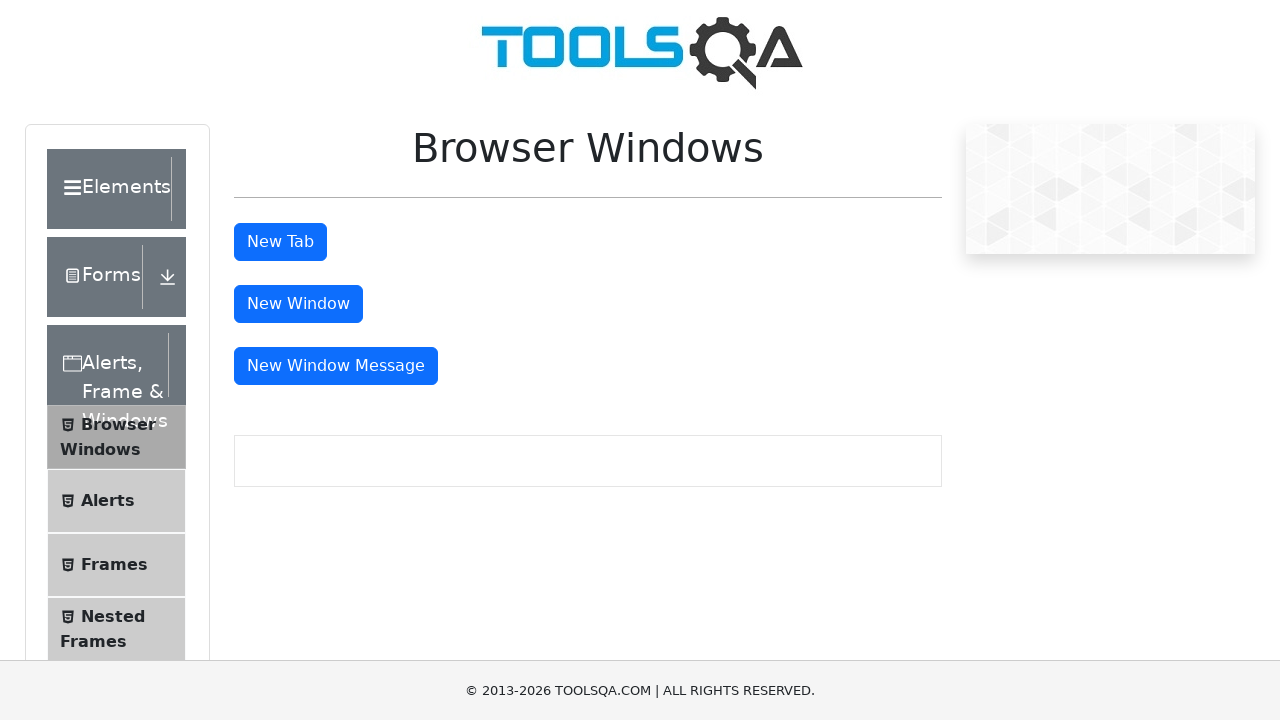

Clicked the 'New Tab' button to open a new tab at (280, 242) on #tabButton
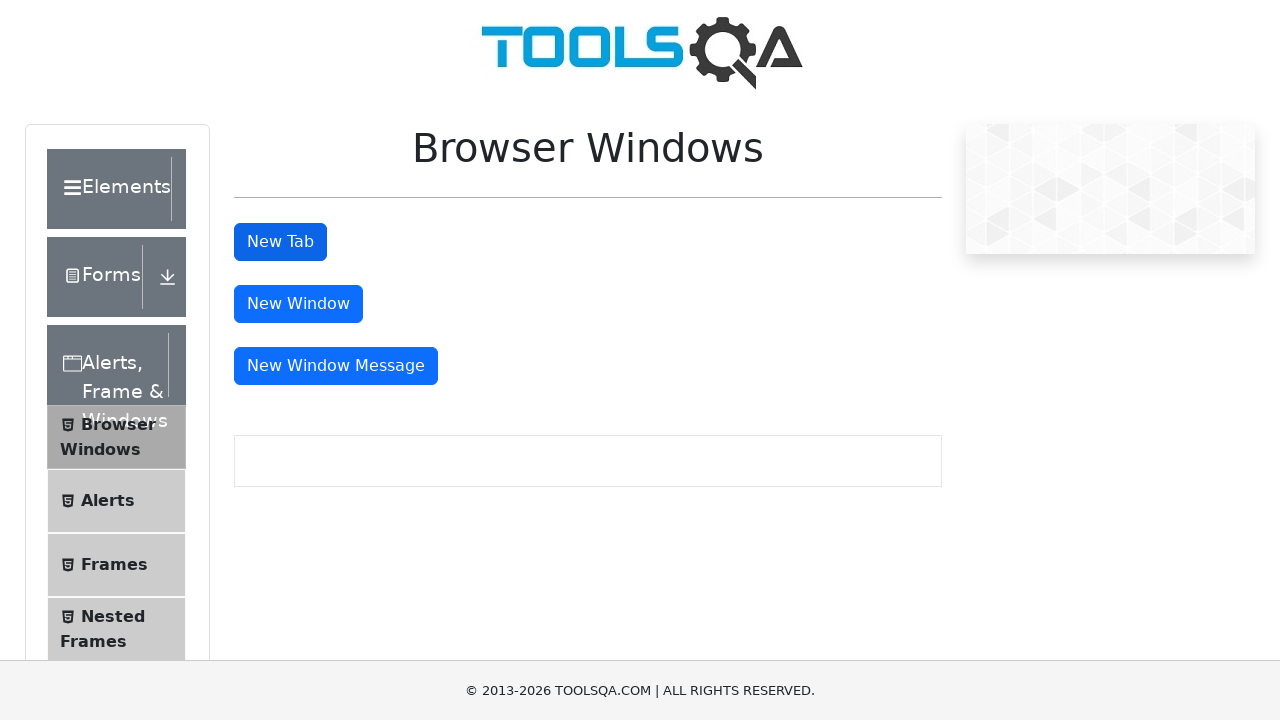

New tab opened and captured at (280, 242) on #tabButton
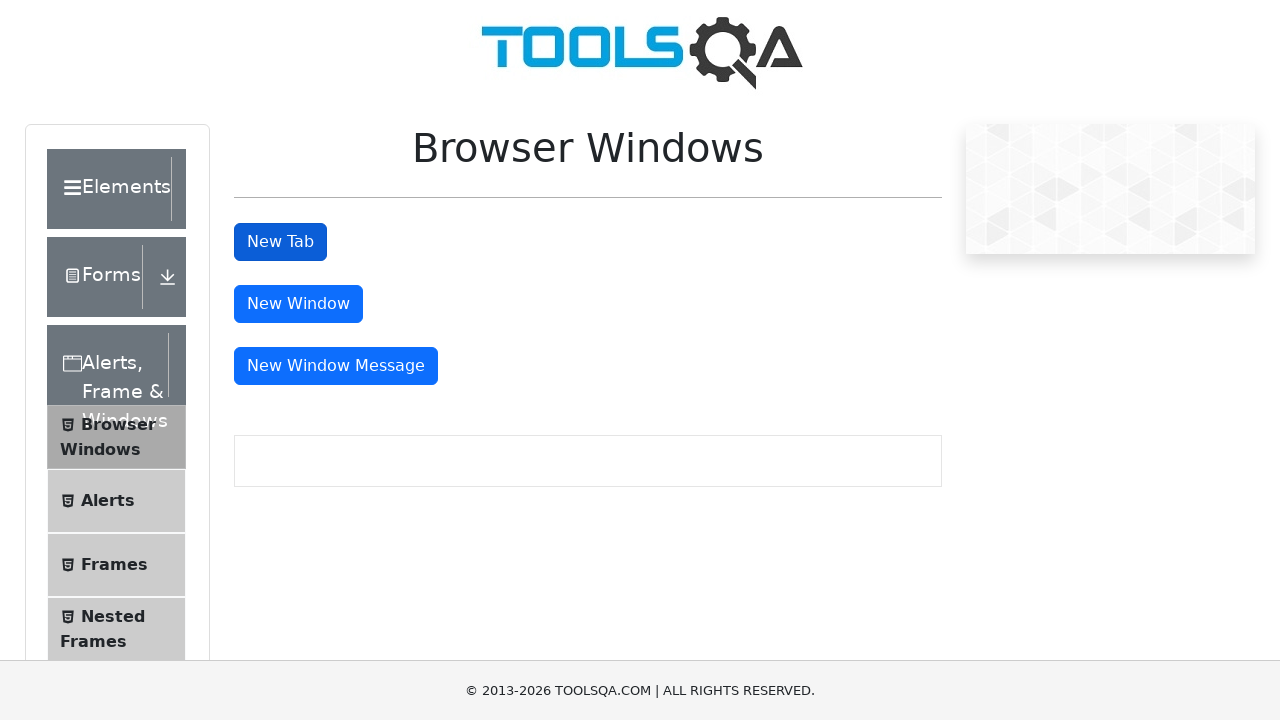

Retrieved new page object from opened tab
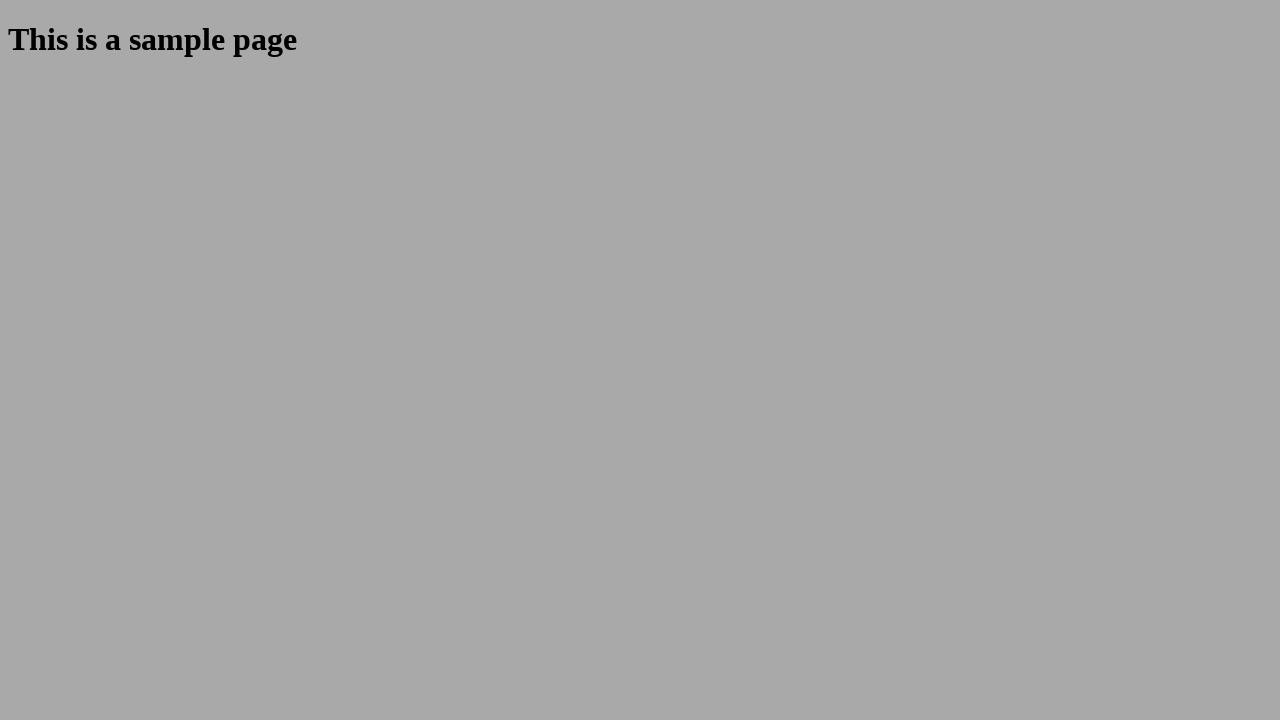

New page fully loaded
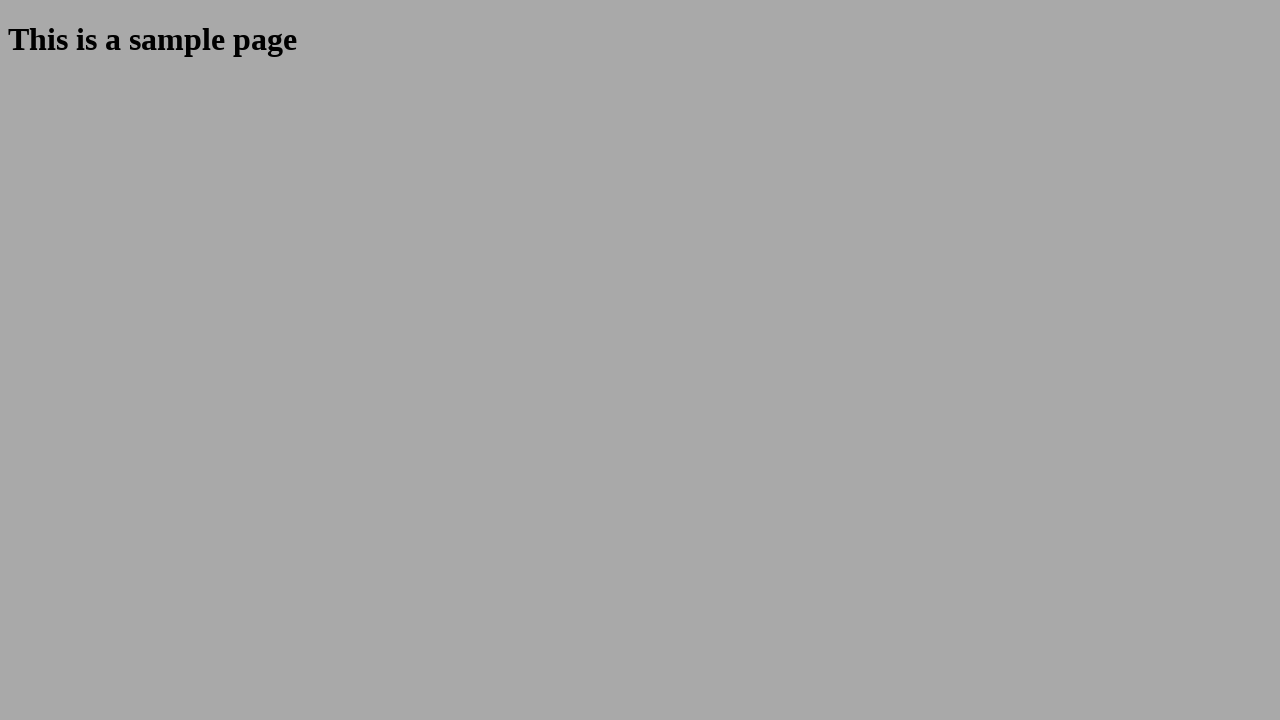

Retrieved heading text from new page: 'This is a sample page'
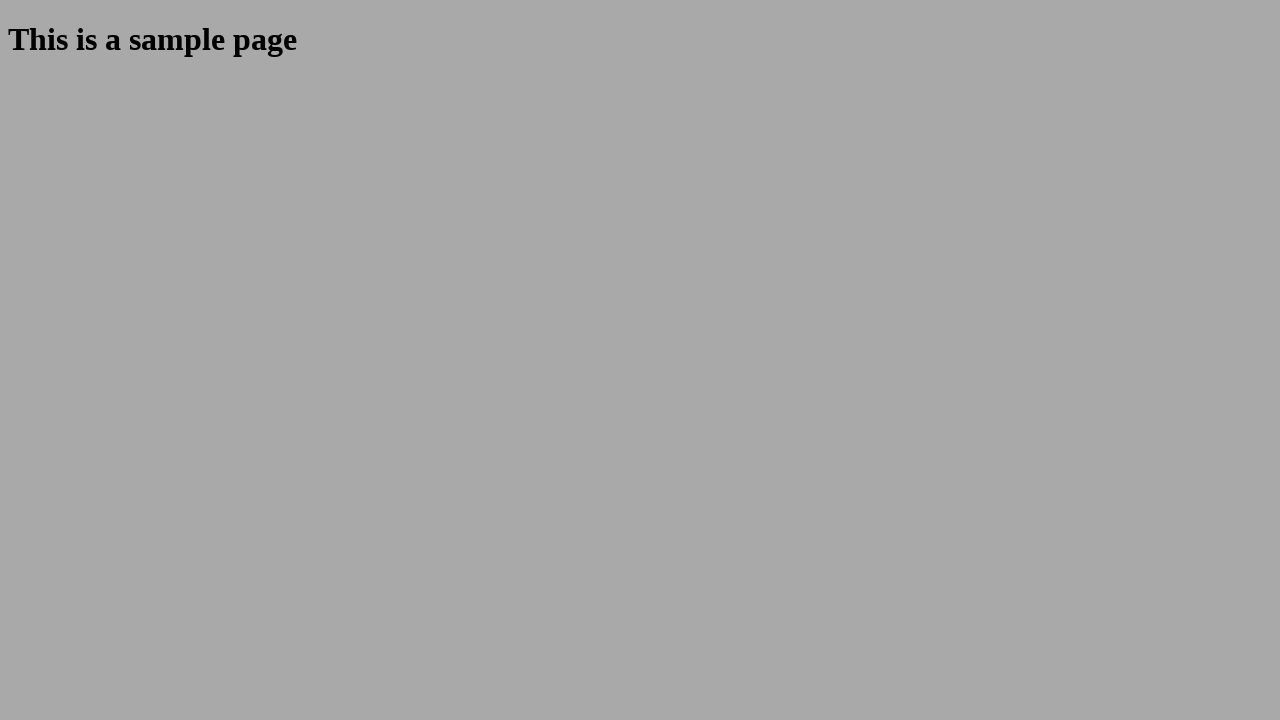

Verified that heading text matches expected value 'This is a sample page'
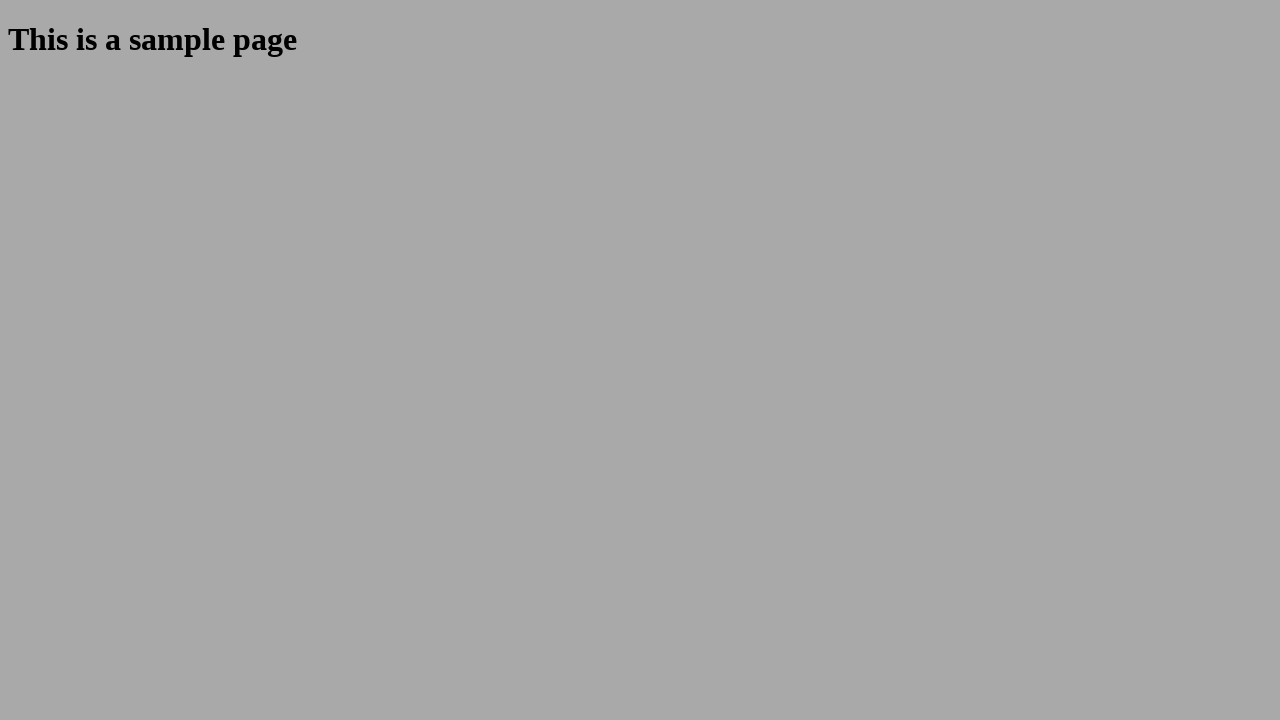

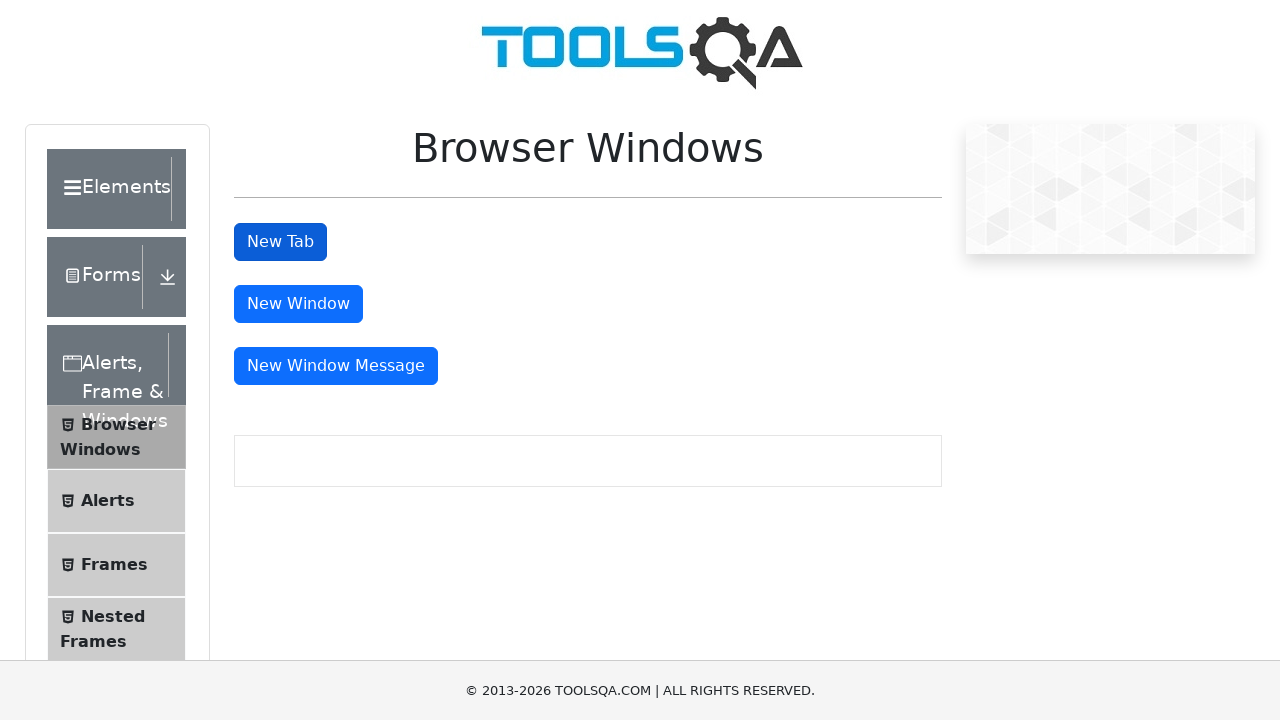